Navigates to the Selenium Practice Student Registration Form page and verifies that the page title is not null and matches the expected value

Starting URL: https://www.tutorialspoint.com/selenium/practice/selenium_automation_practice.php

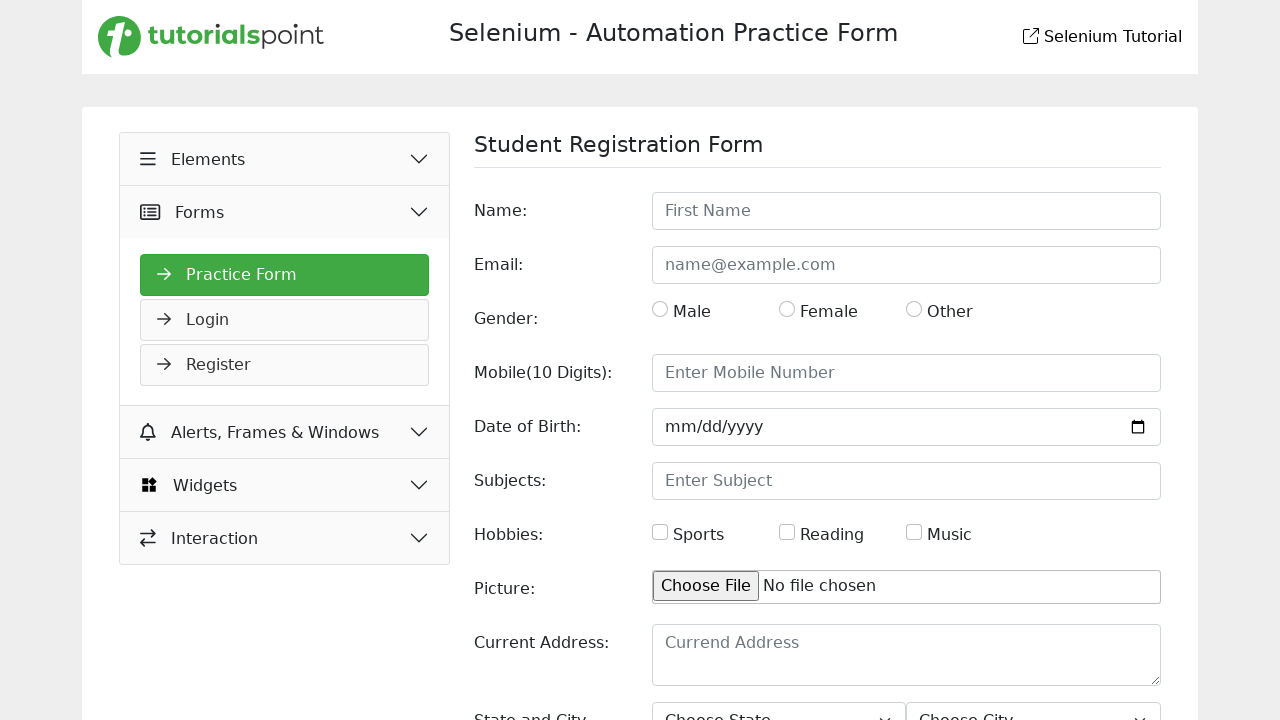

Navigated to Selenium Practice Student Registration Form page
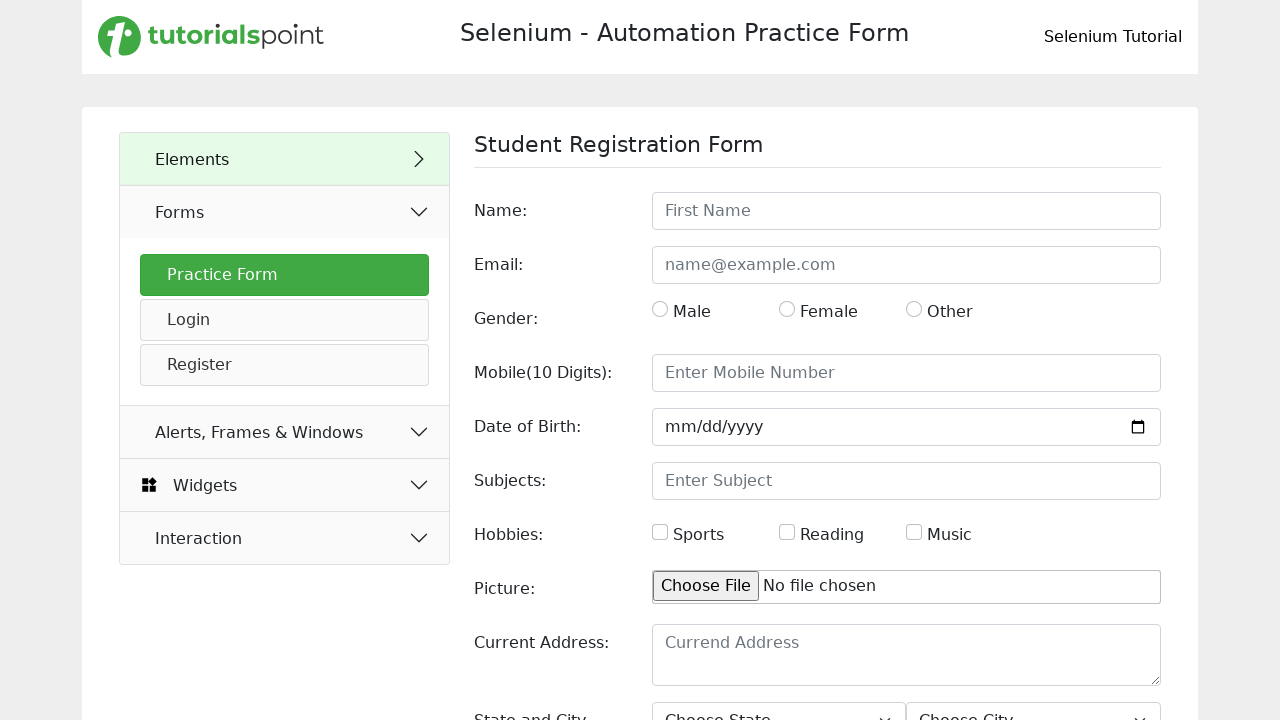

Page loaded with domcontentloaded state
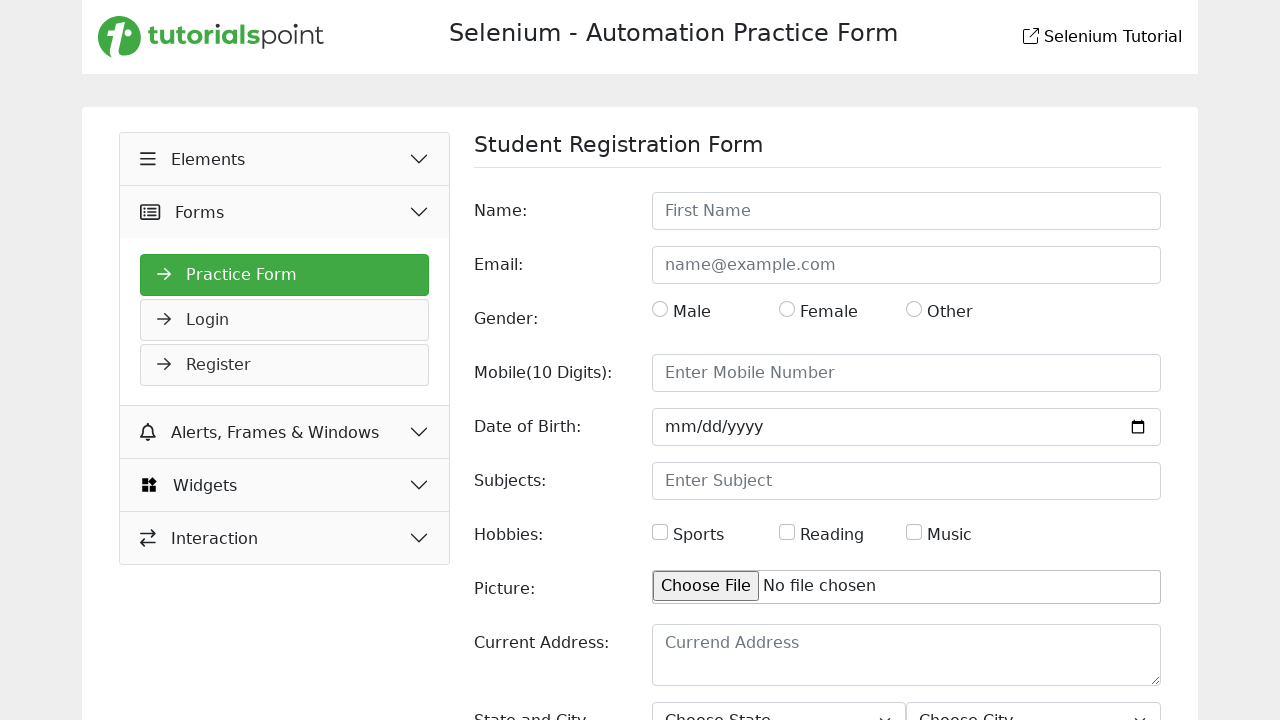

Retrieved page title: 'Selenium Practice - Student Registration Form'
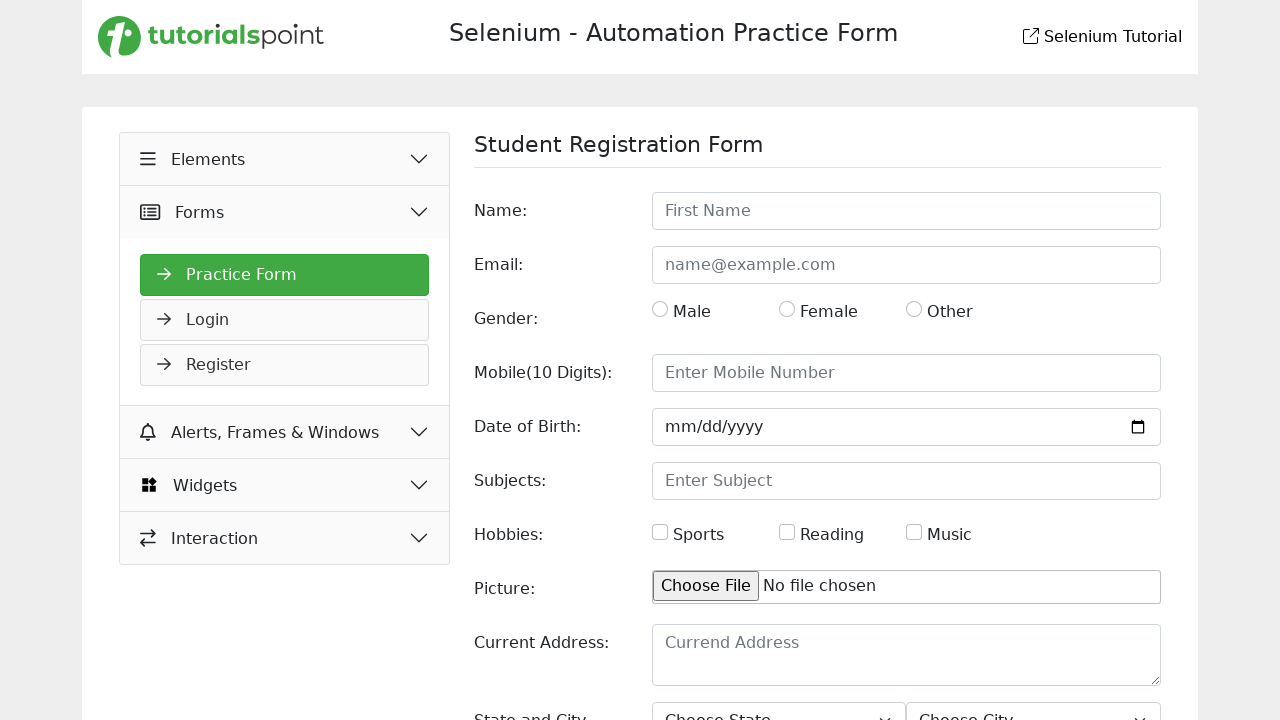

Asserted that page title is not null
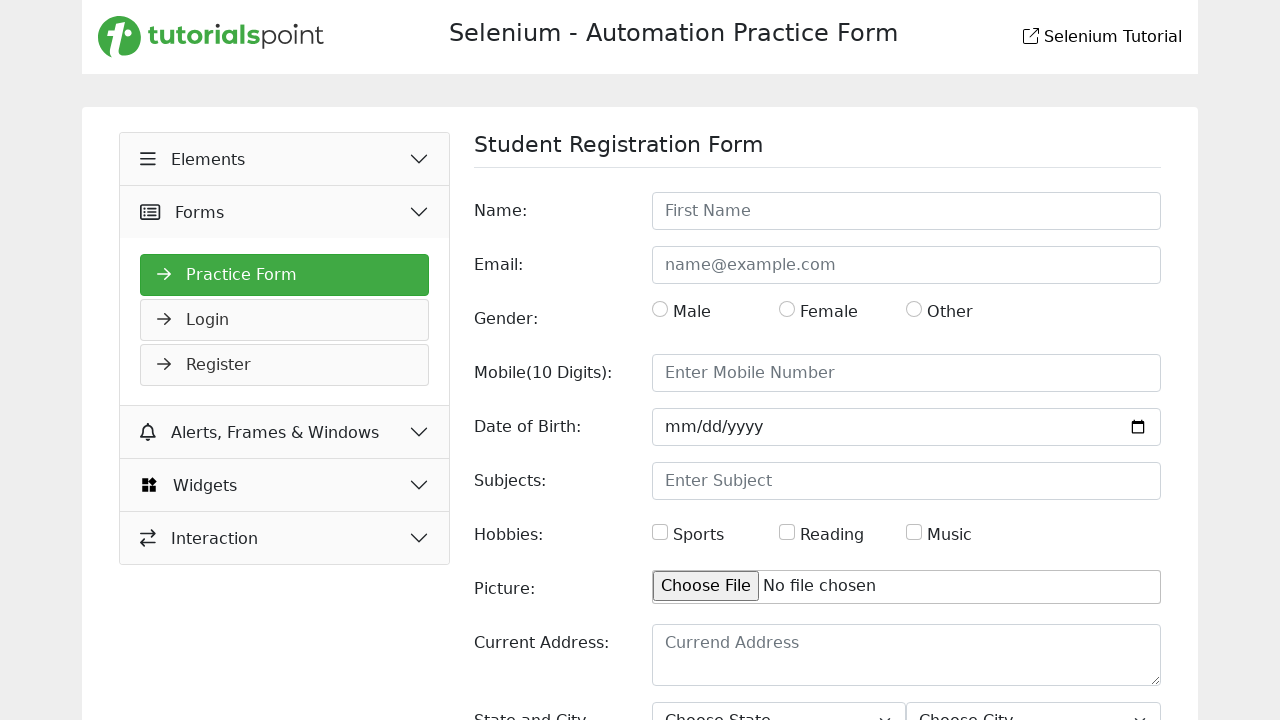

Asserted that page title contains expected text: 'Selenium Practice - Student Registration Form'
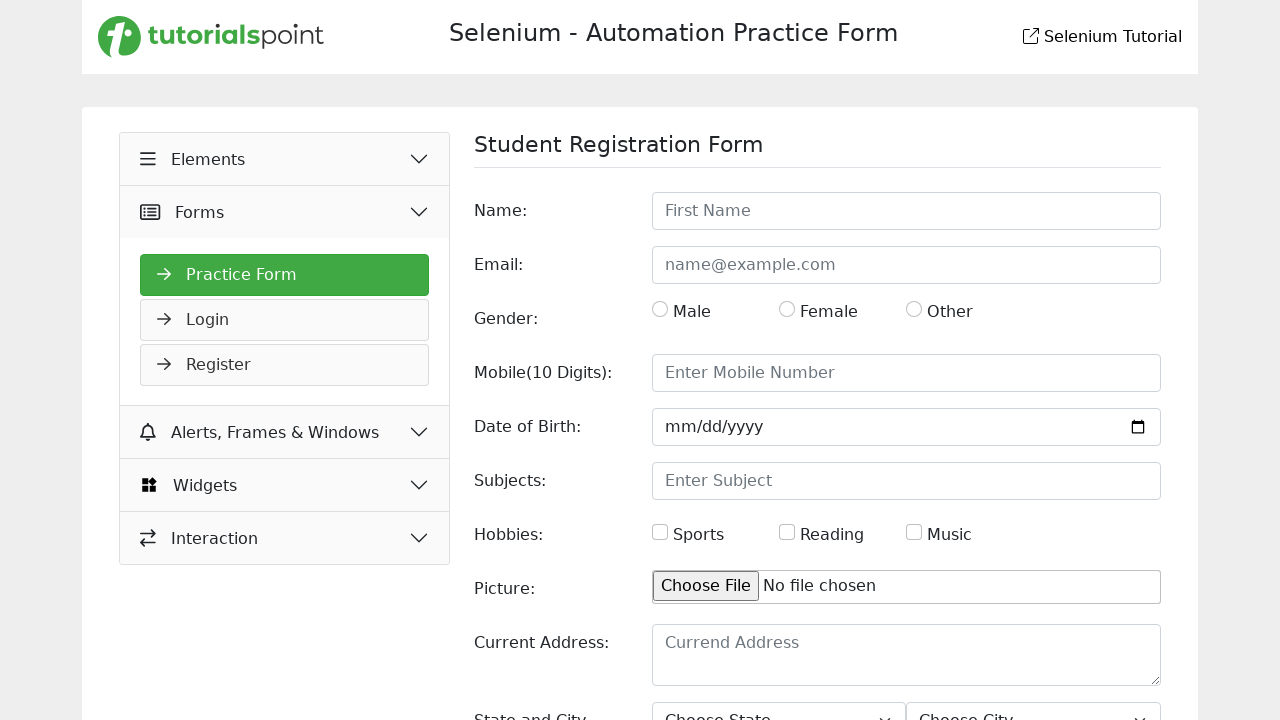

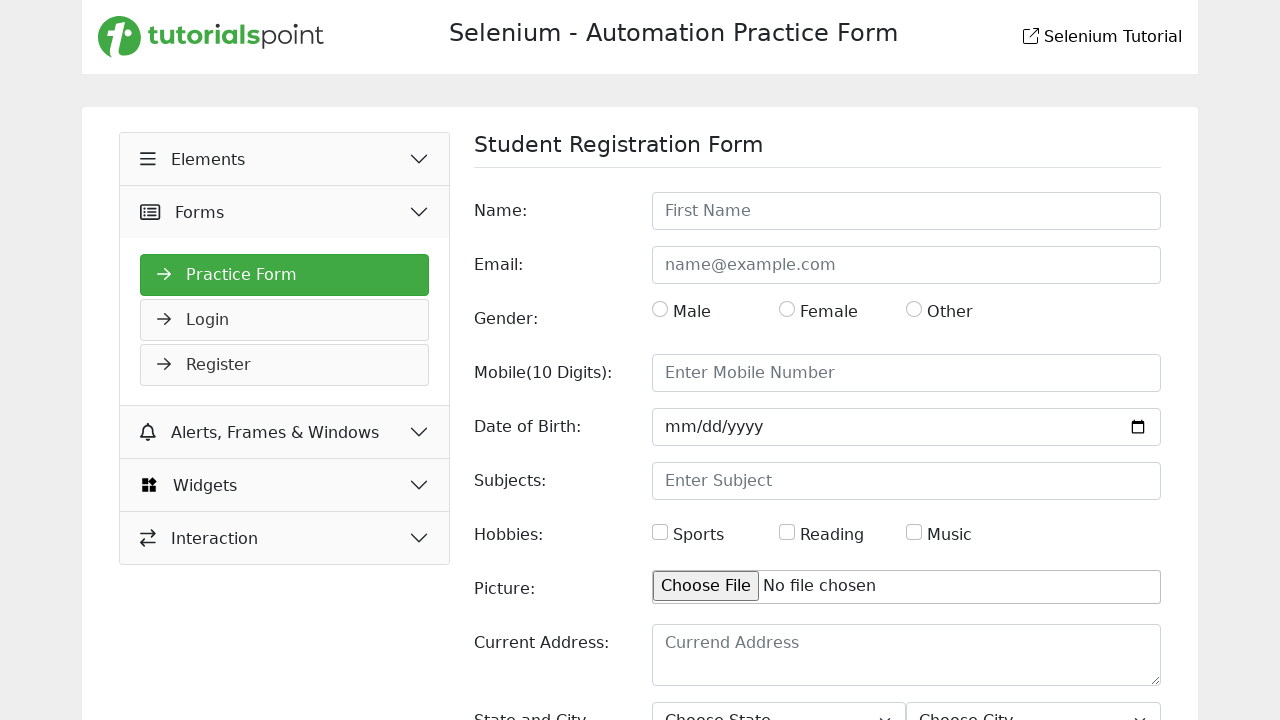